Tests page scrolling functionality by scrolling down 400 pixels, waiting, then scrolling back up 400 pixels on a test website.

Starting URL: https://the-internet.herokuapp.com/

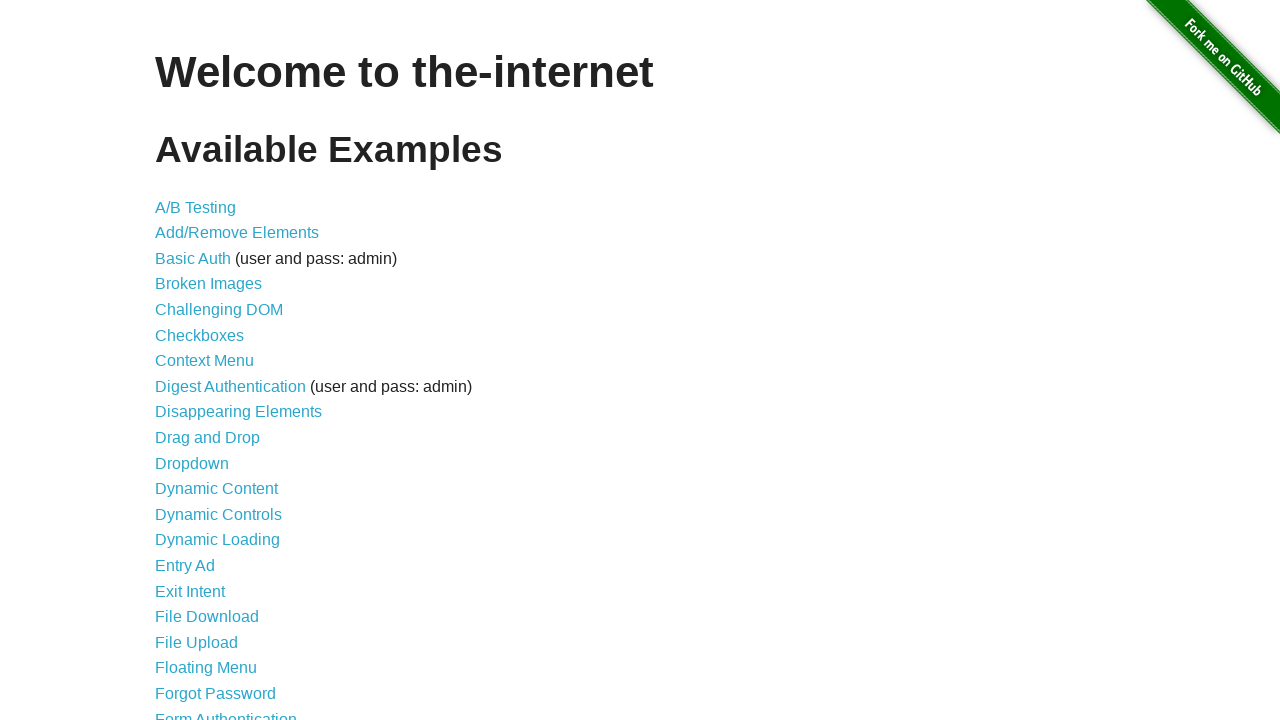

Scrolled down 400 pixels on the page
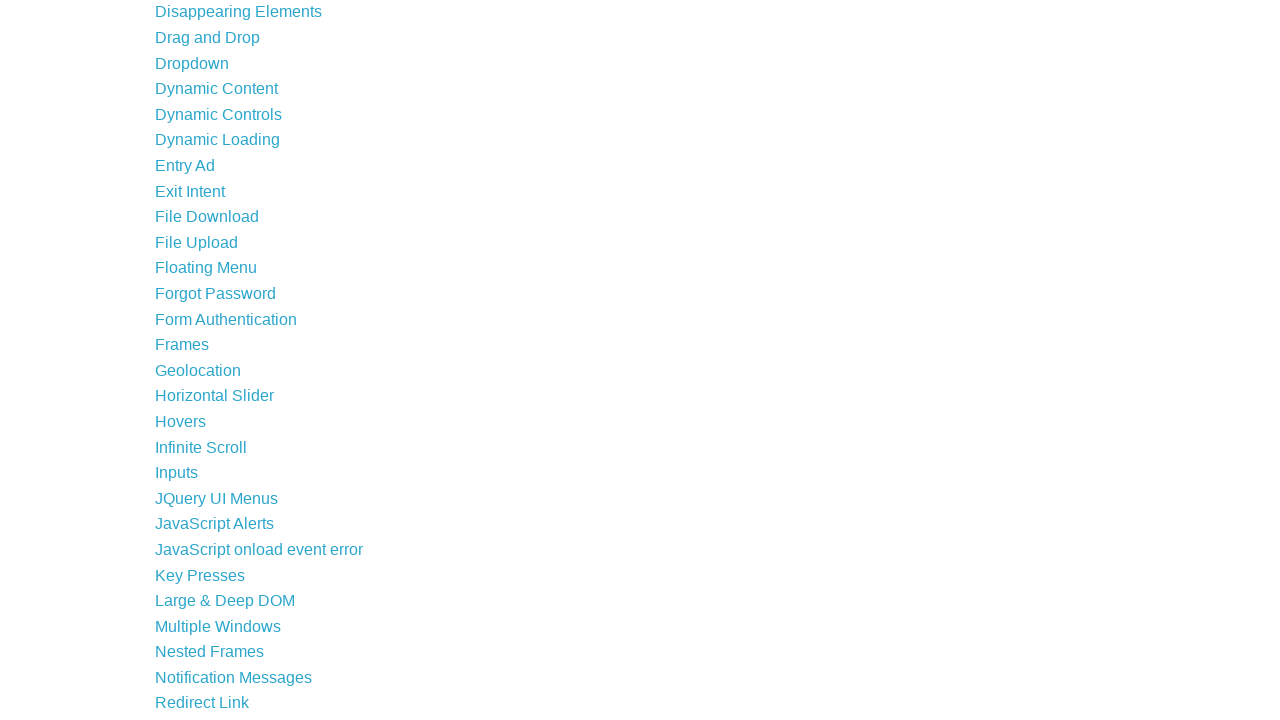

Waited 3 seconds for scroll animation to complete
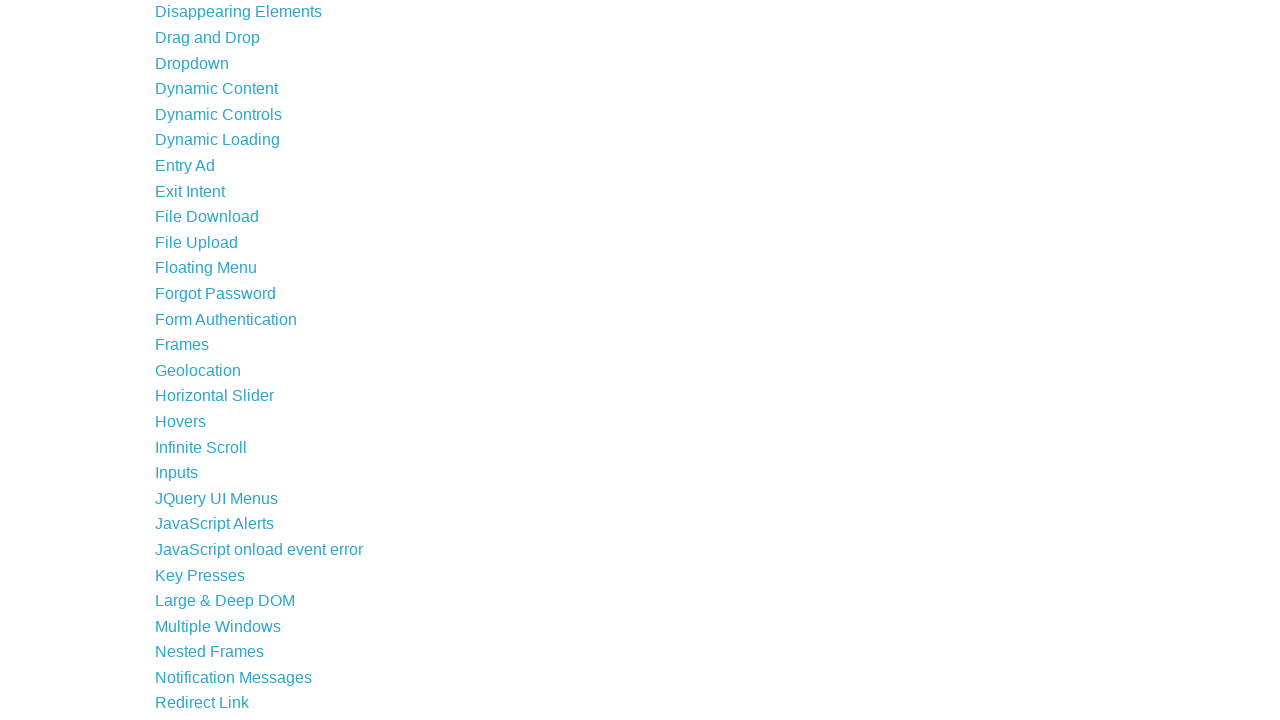

Scrolled back up 400 pixels to original position
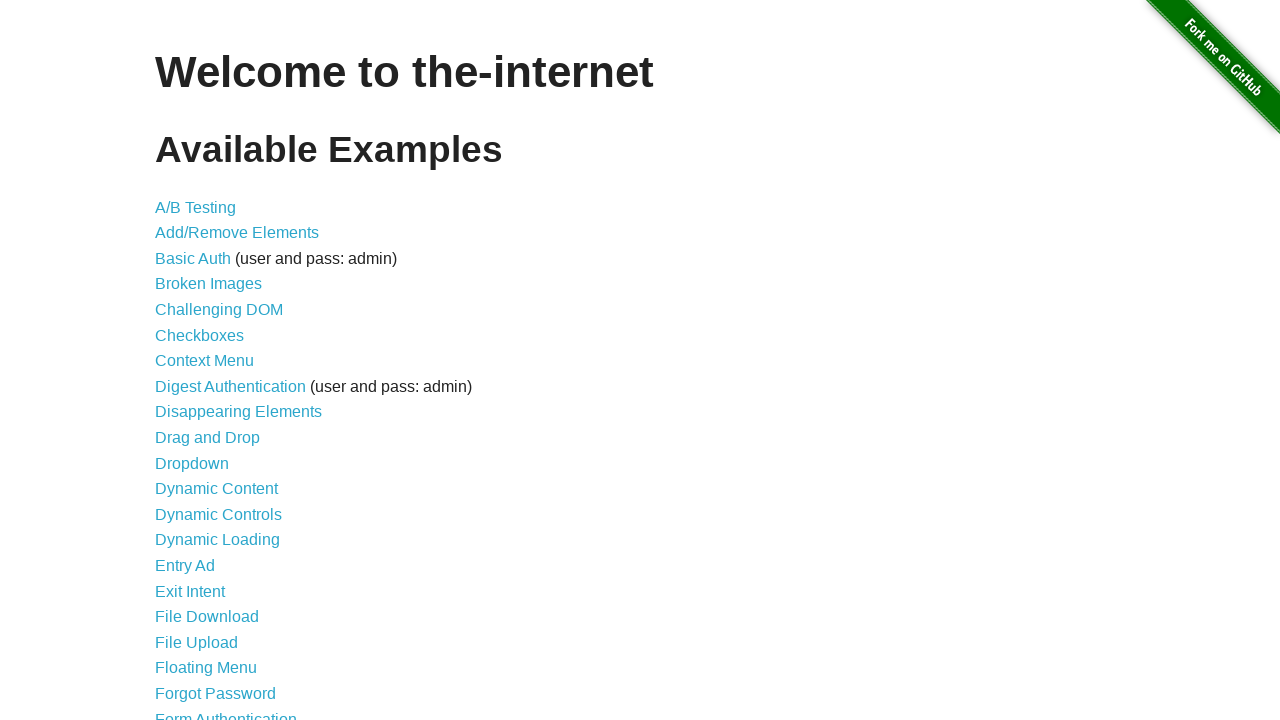

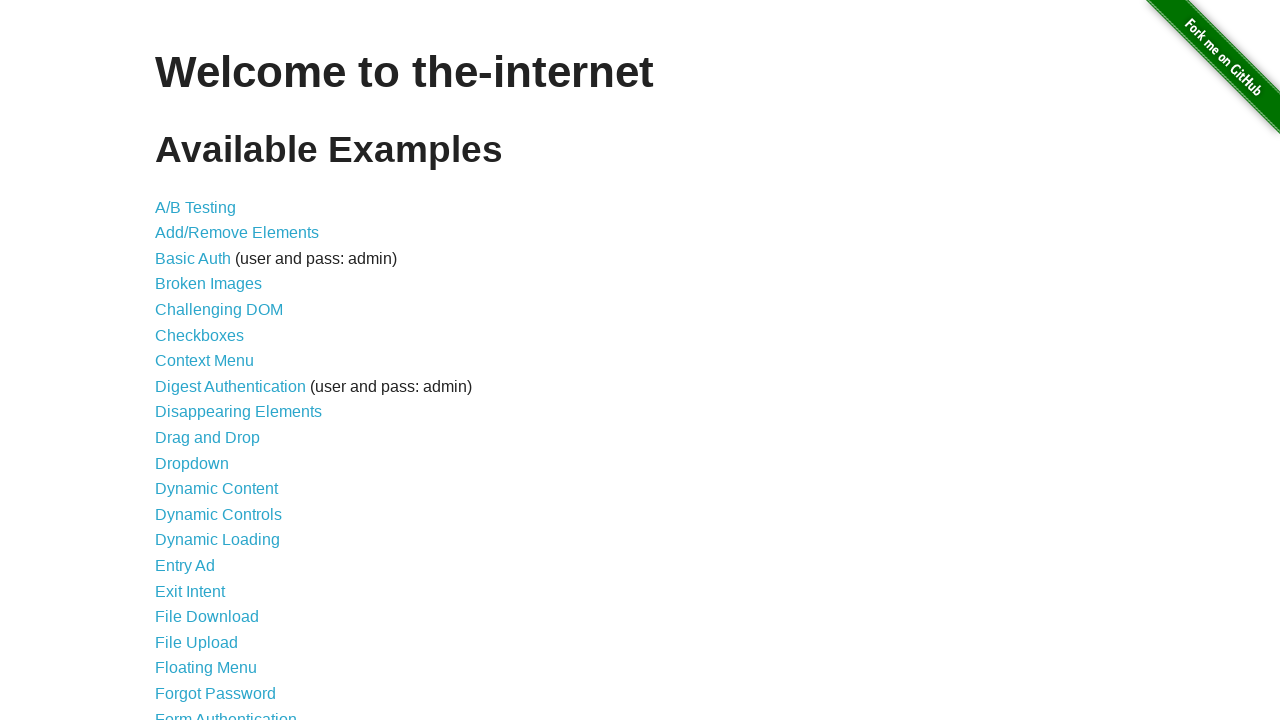